Tests JavaScript alert handling by triggering three types of JS alerts (alert, confirm, prompt), interacting with each dialog (accepting, dismissing, and entering text), and verifying the result messages.

Starting URL: https://the-internet.herokuapp.com/javascript_alerts

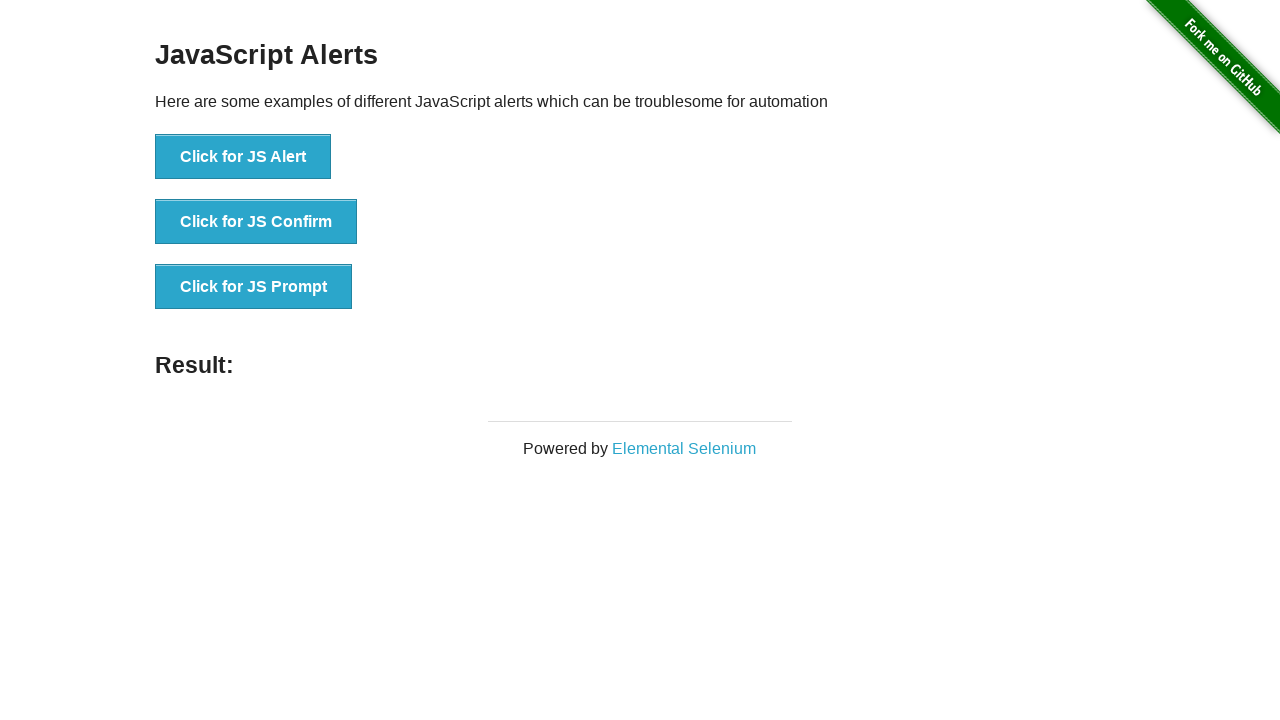

Clicked JS Alert button to trigger alert dialog at (243, 157) on [onclick="jsAlert()"]
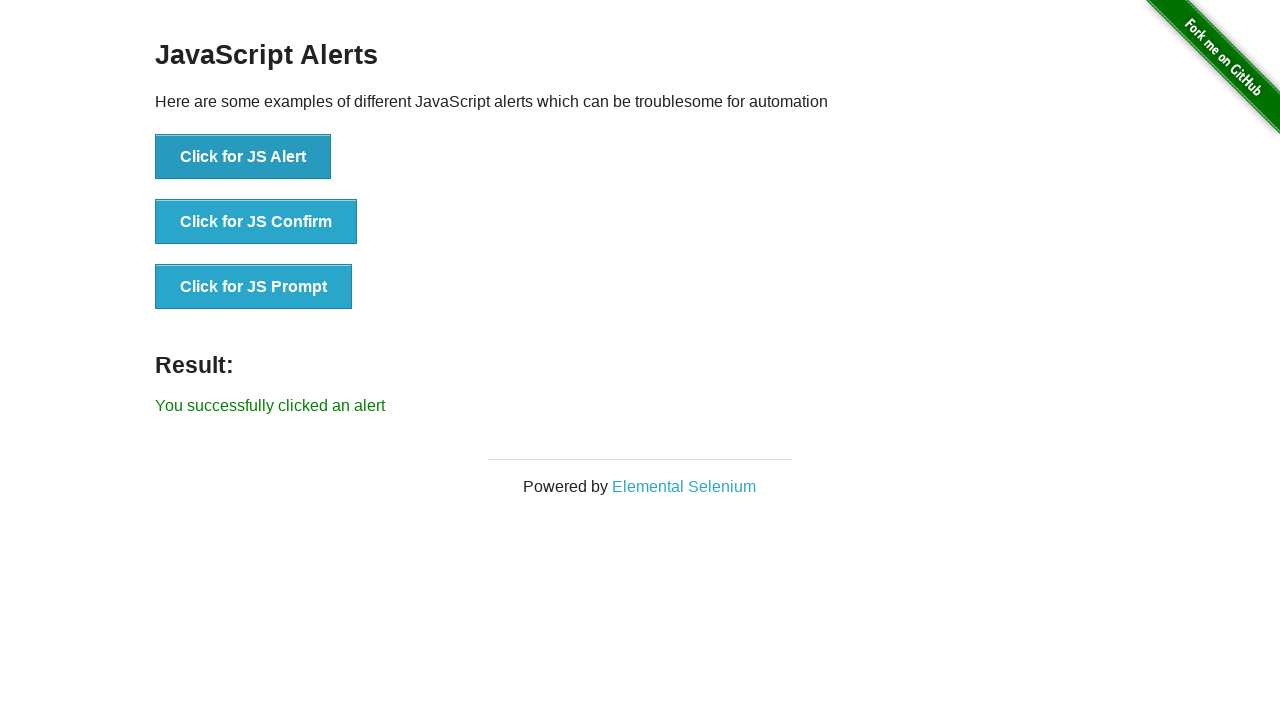

Set up dialog handler to accept alert
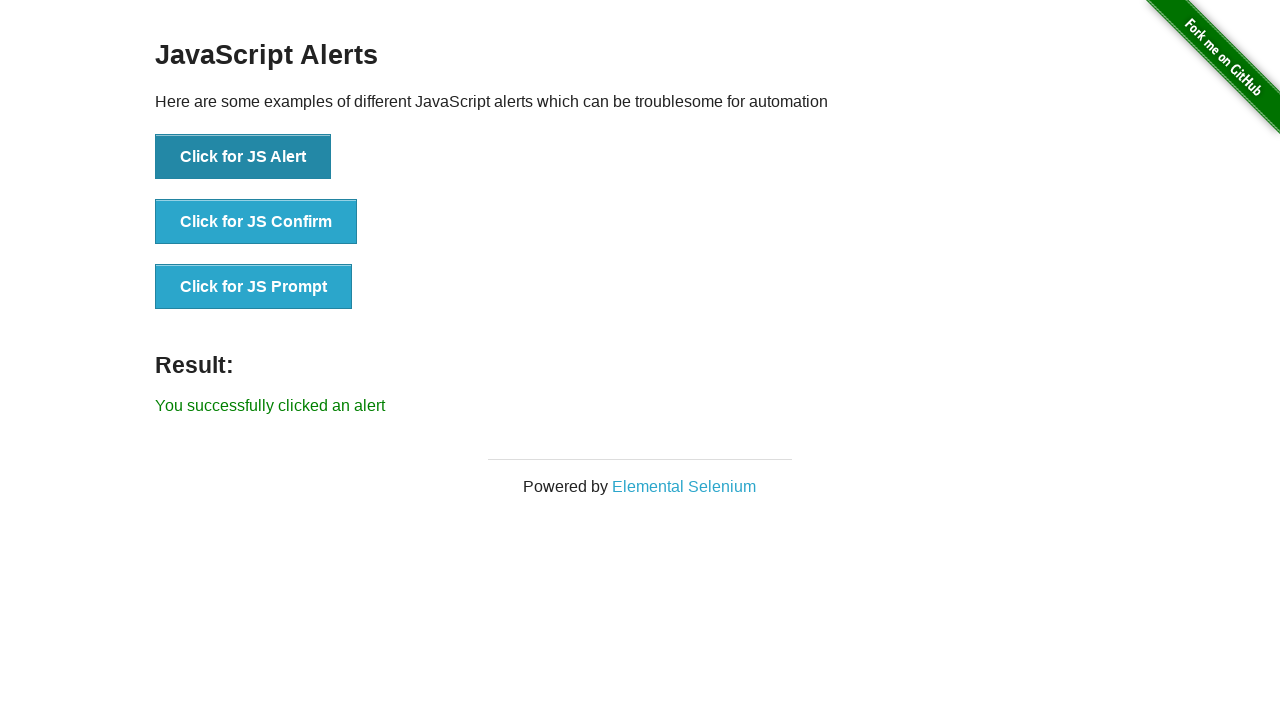

Waited for and verified alert result message appeared
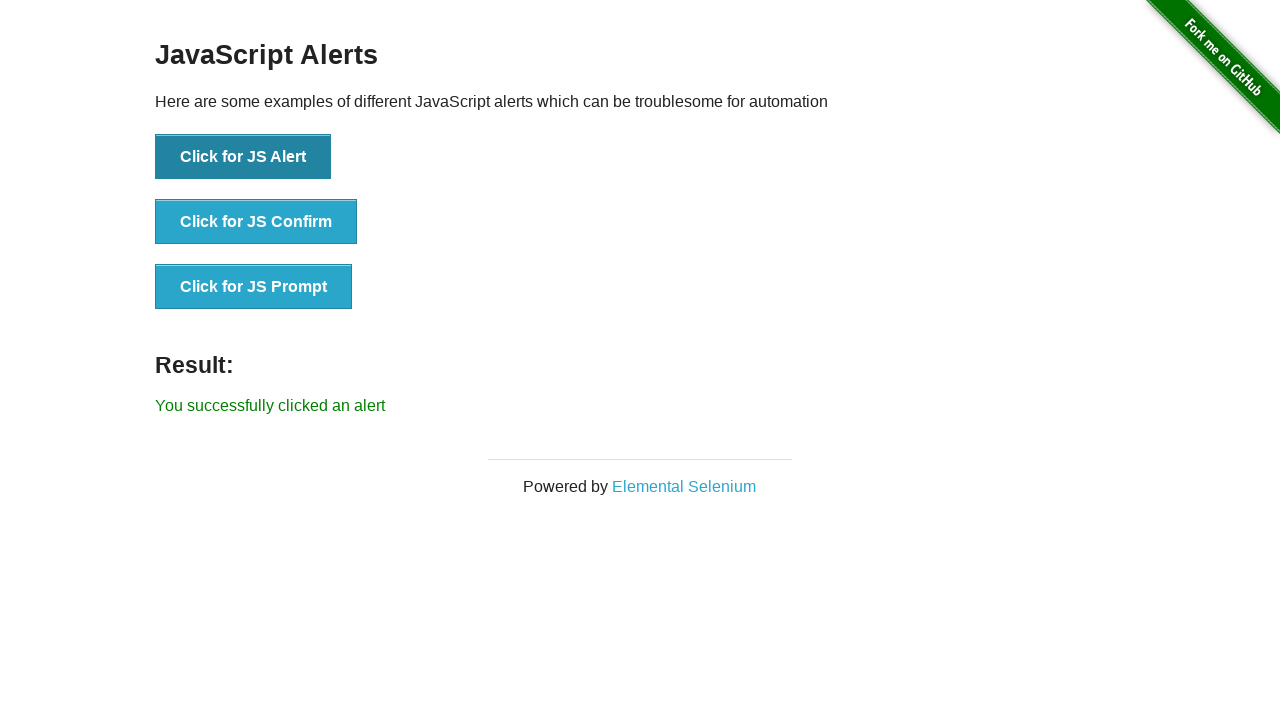

Set up dialog handler to dismiss confirm dialog
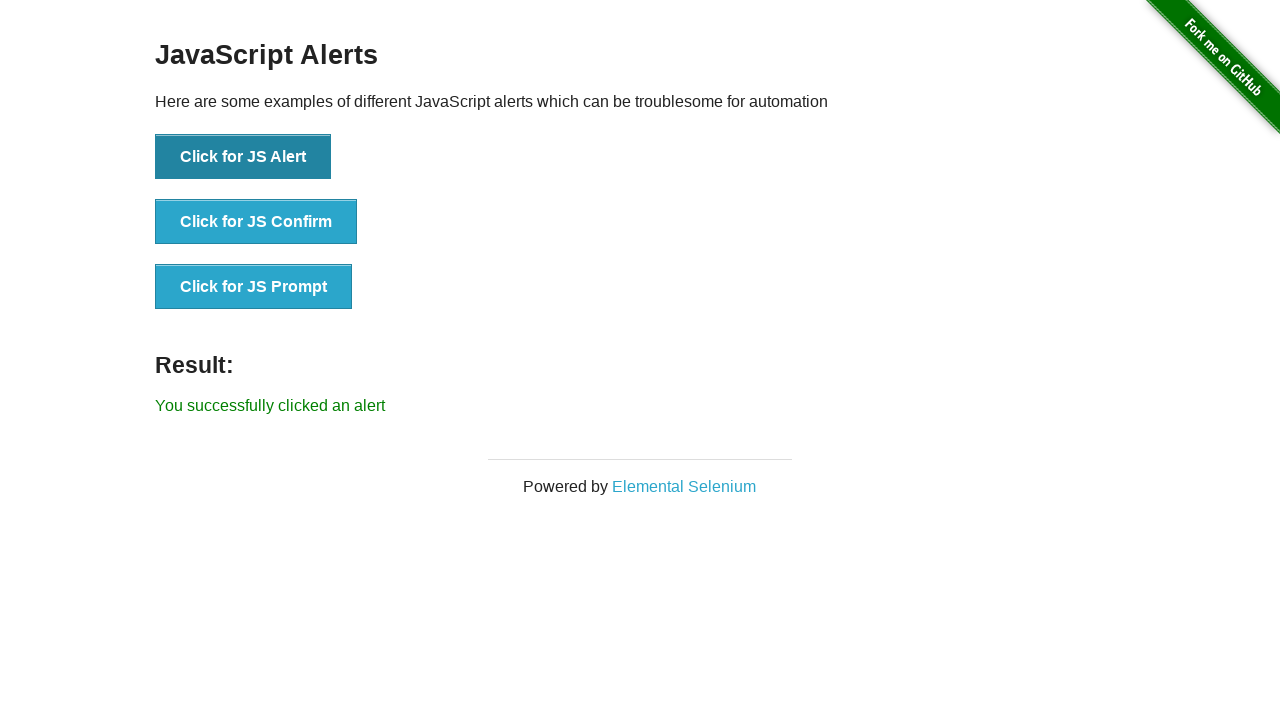

Clicked JS Confirm button to trigger confirm dialog at (256, 222) on [onclick="jsConfirm()"]
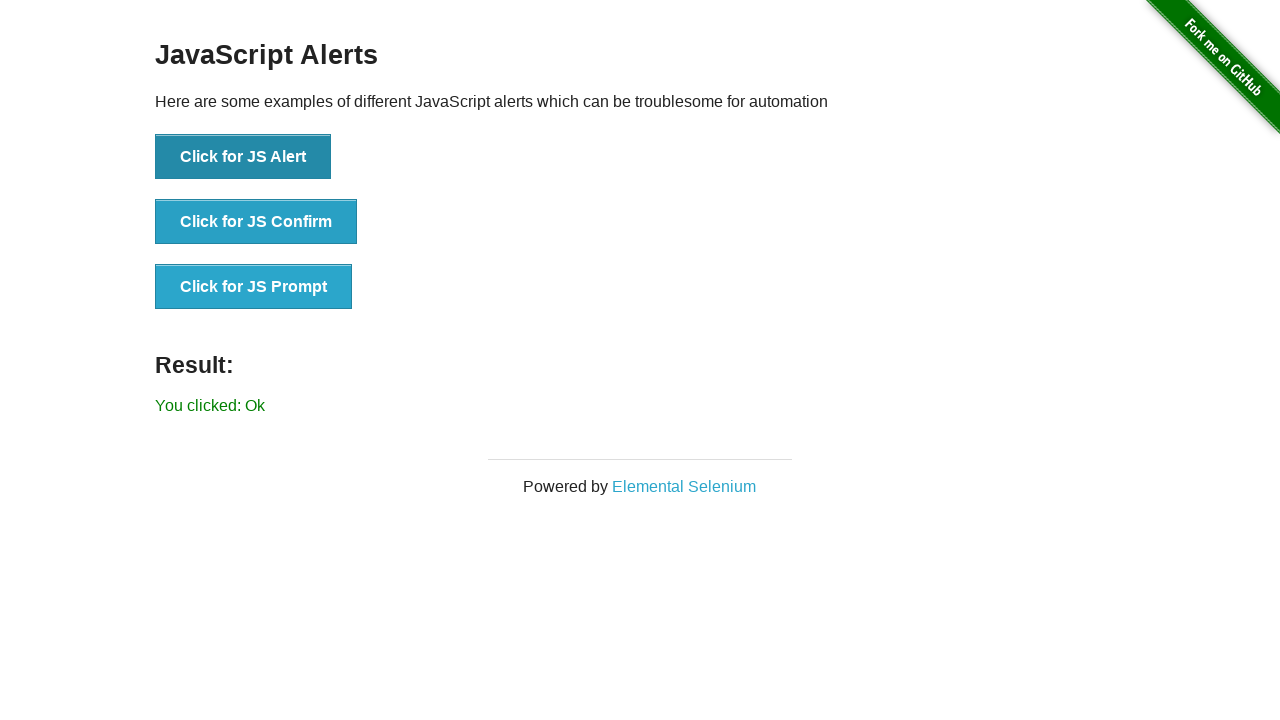

Waited for and verified confirm result message appeared
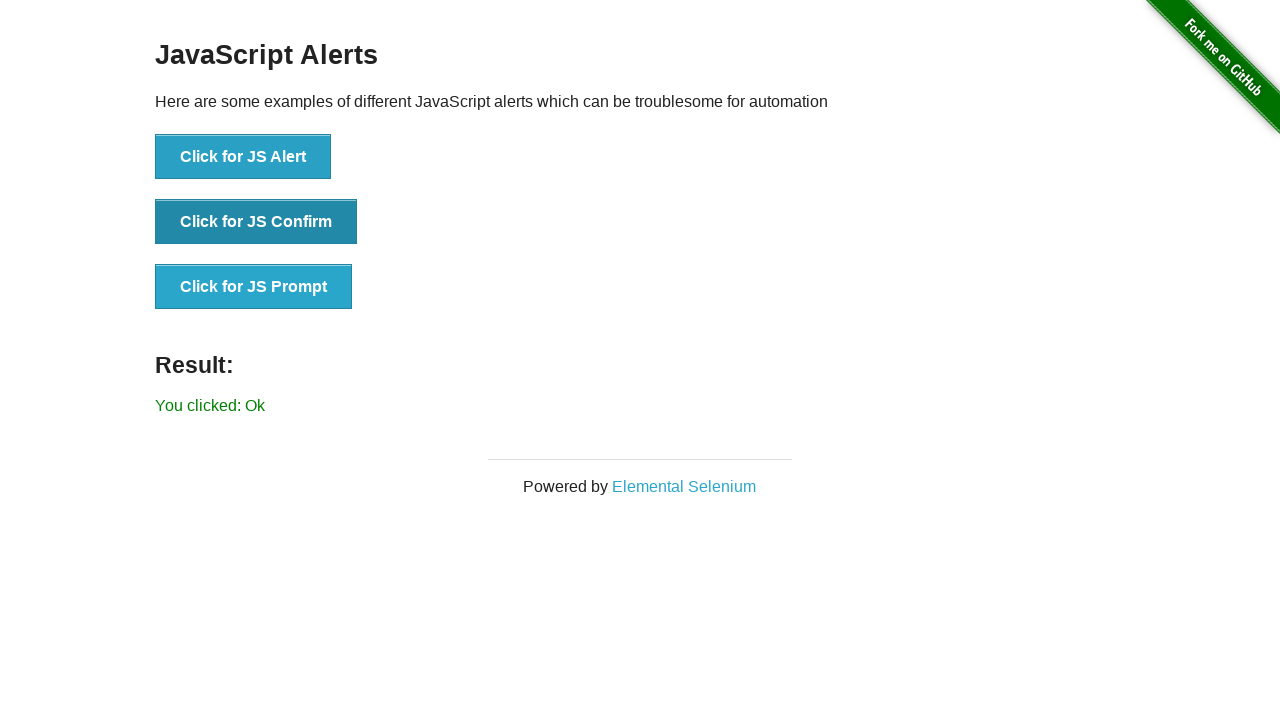

Set up dialog handler to accept prompt and enter 'Java Script'
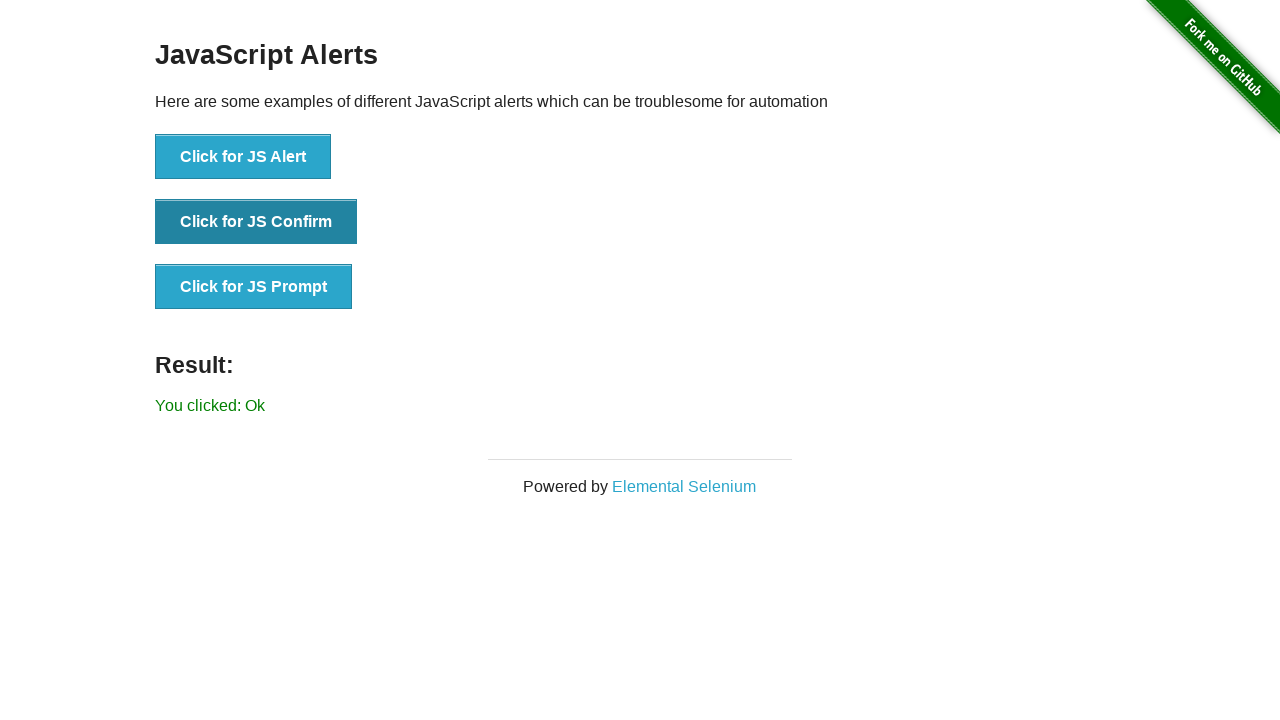

Clicked JS Prompt button to trigger prompt dialog at (254, 287) on [onclick="jsPrompt()"]
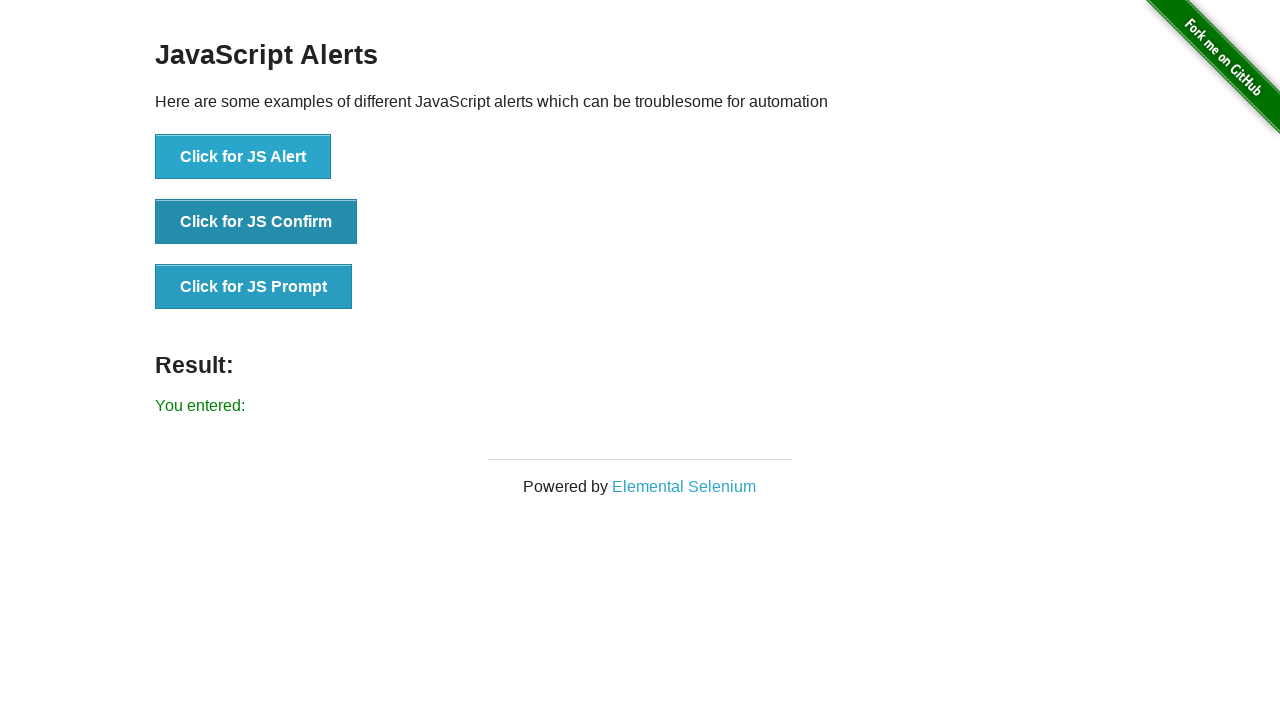

Waited for and verified prompt result message appeared with entered text
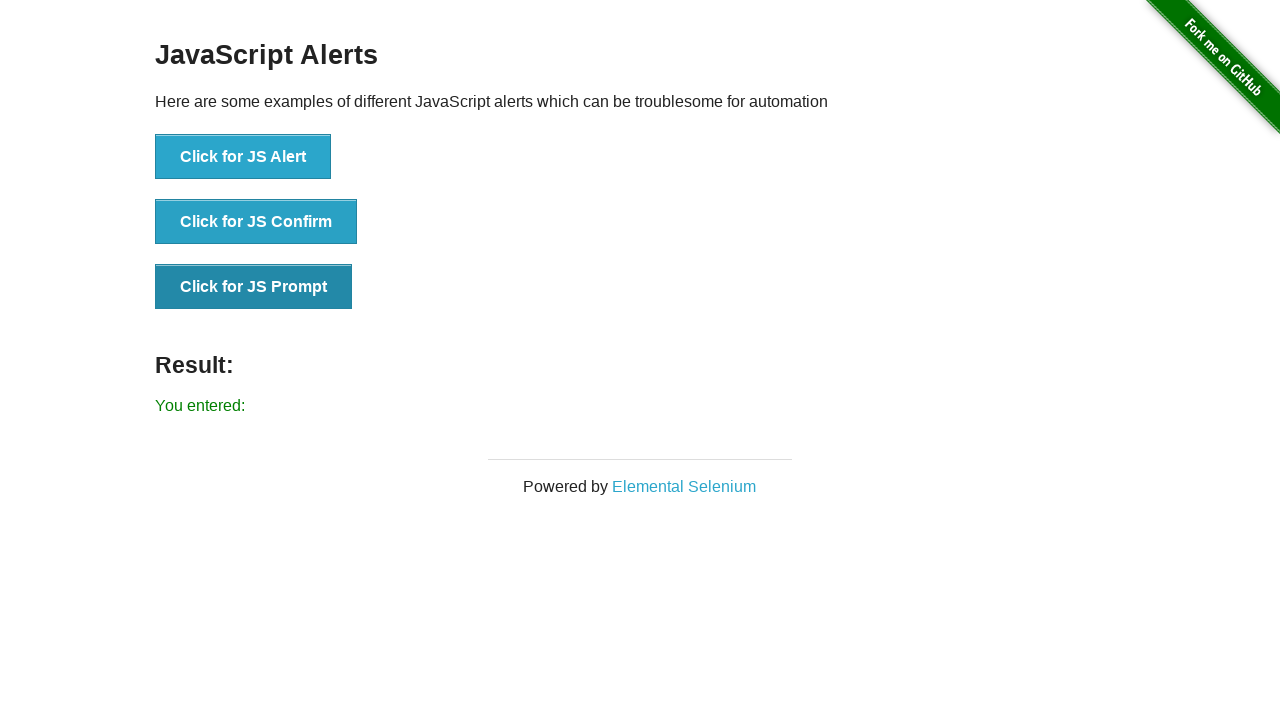

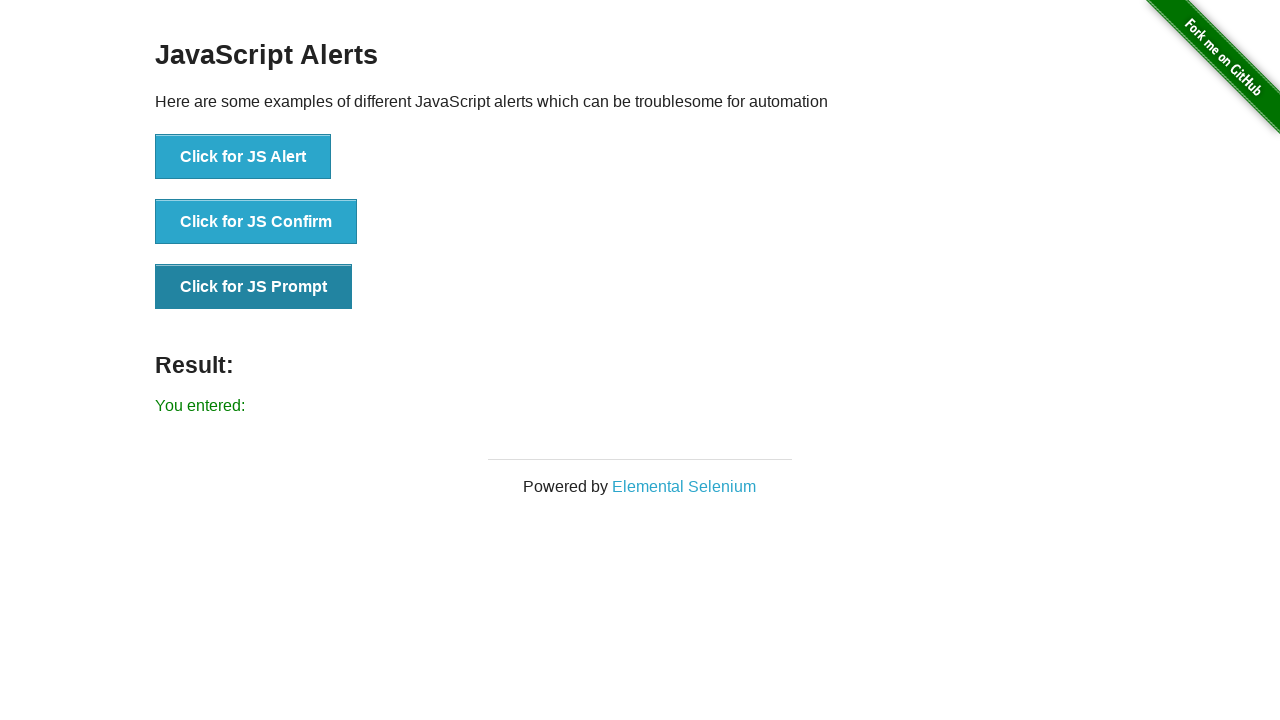